Tests JavaScript prompt alert by clicking a button, entering text into the prompt dialog, accepting it, and verifying the entered text is displayed.

Starting URL: http://the-internet.herokuapp.com/javascript_alerts

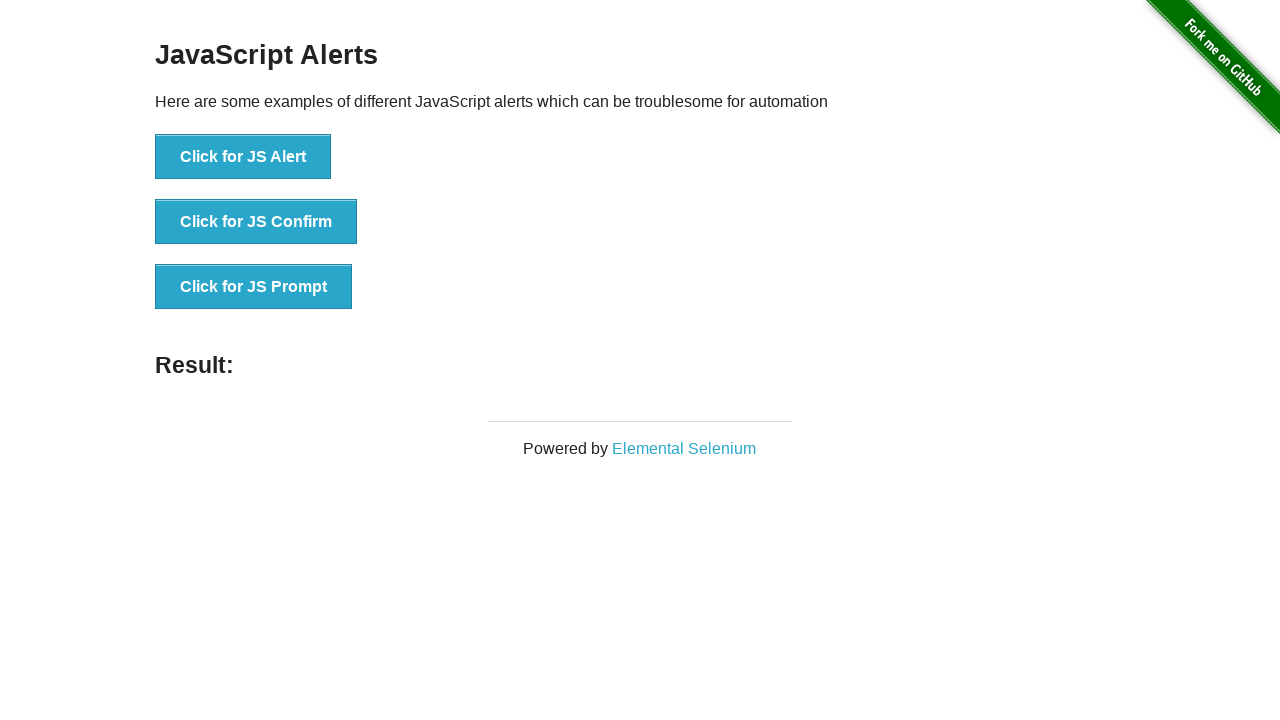

Set up dialog handler to accept prompt with text 'Loop Academy'
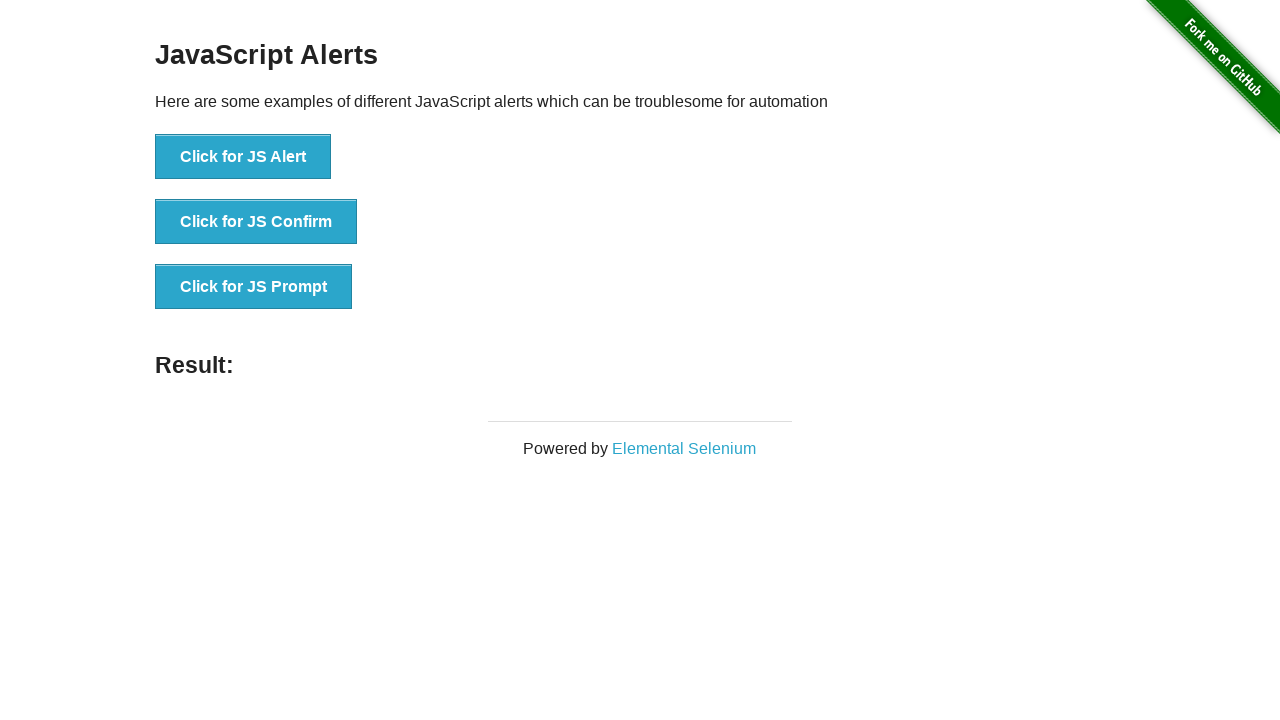

Clicked 'Click for JS Prompt' button to trigger prompt dialog at (254, 287) on xpath=//button[contains(text(),'Click for JS Prompt')]
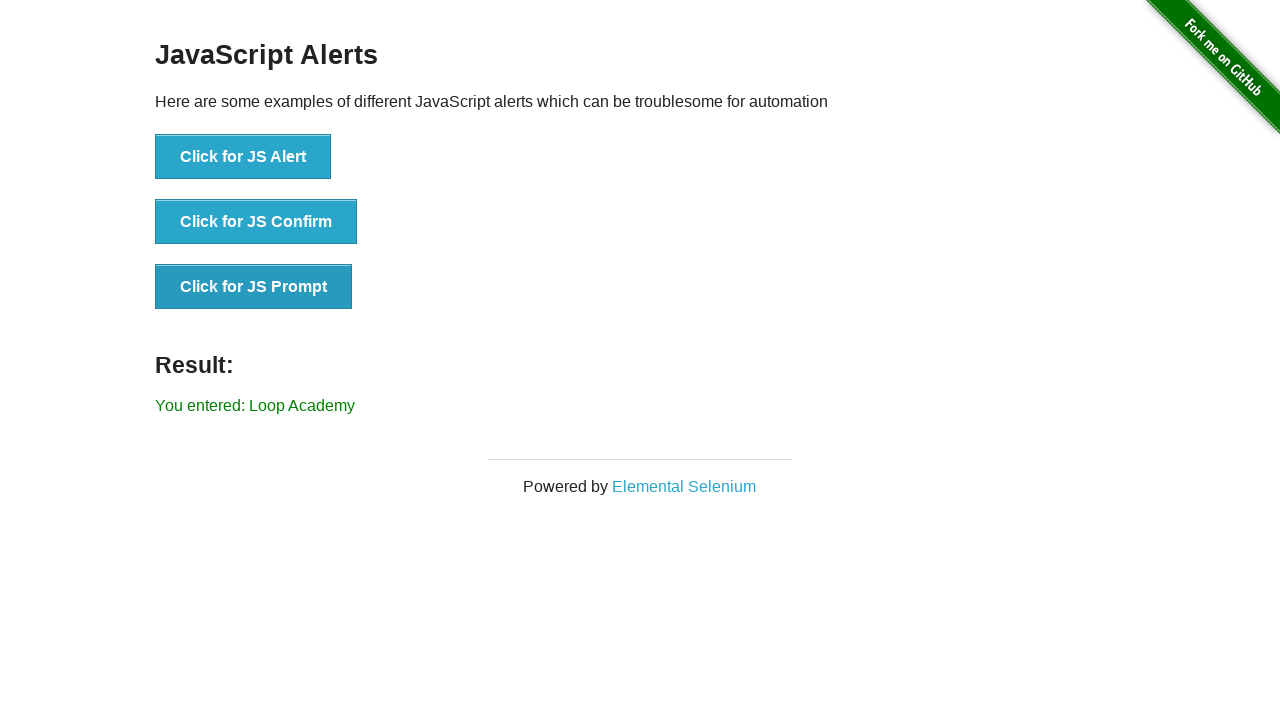

Result message element appeared on page
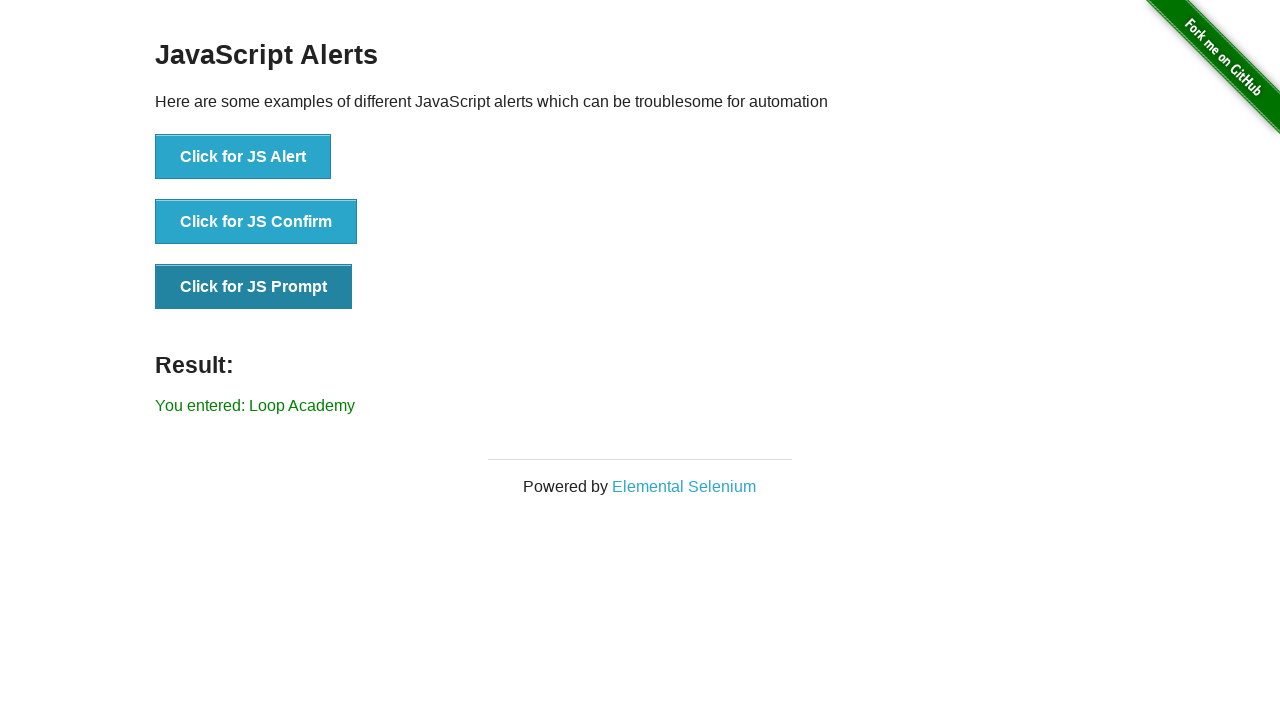

Retrieved result text from page
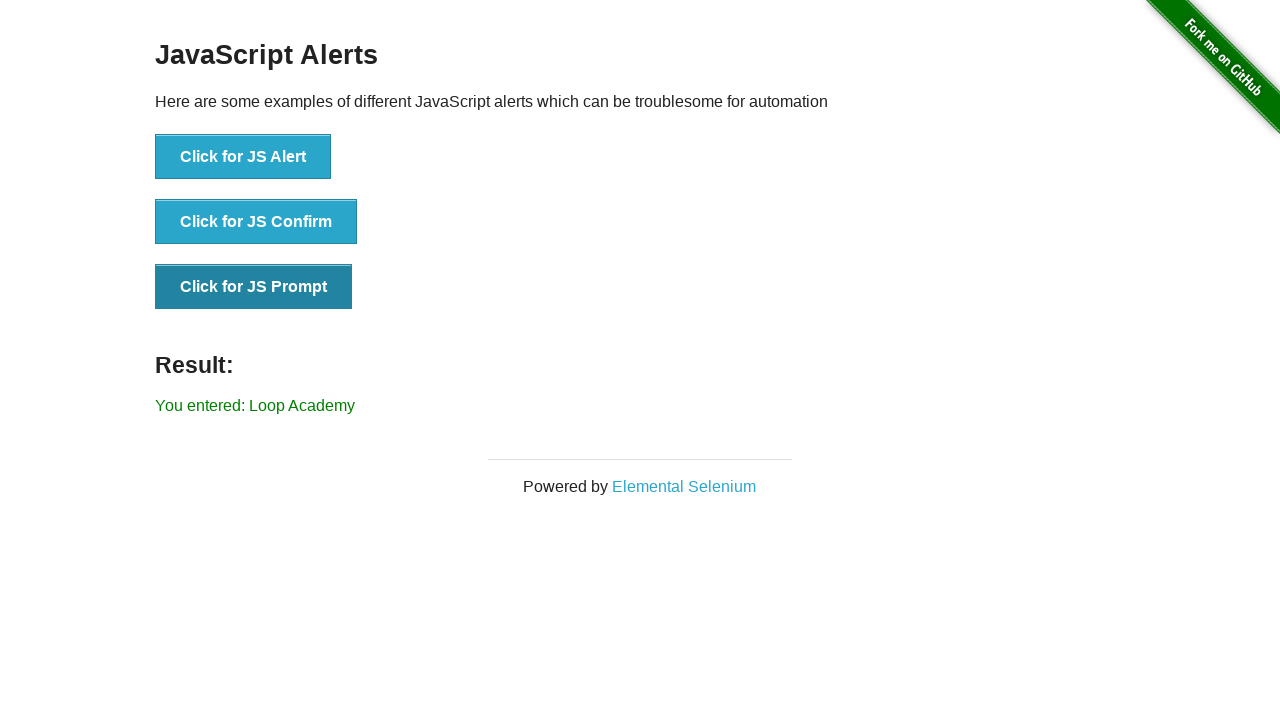

Verified entered text 'Loop Academy' is displayed in result message
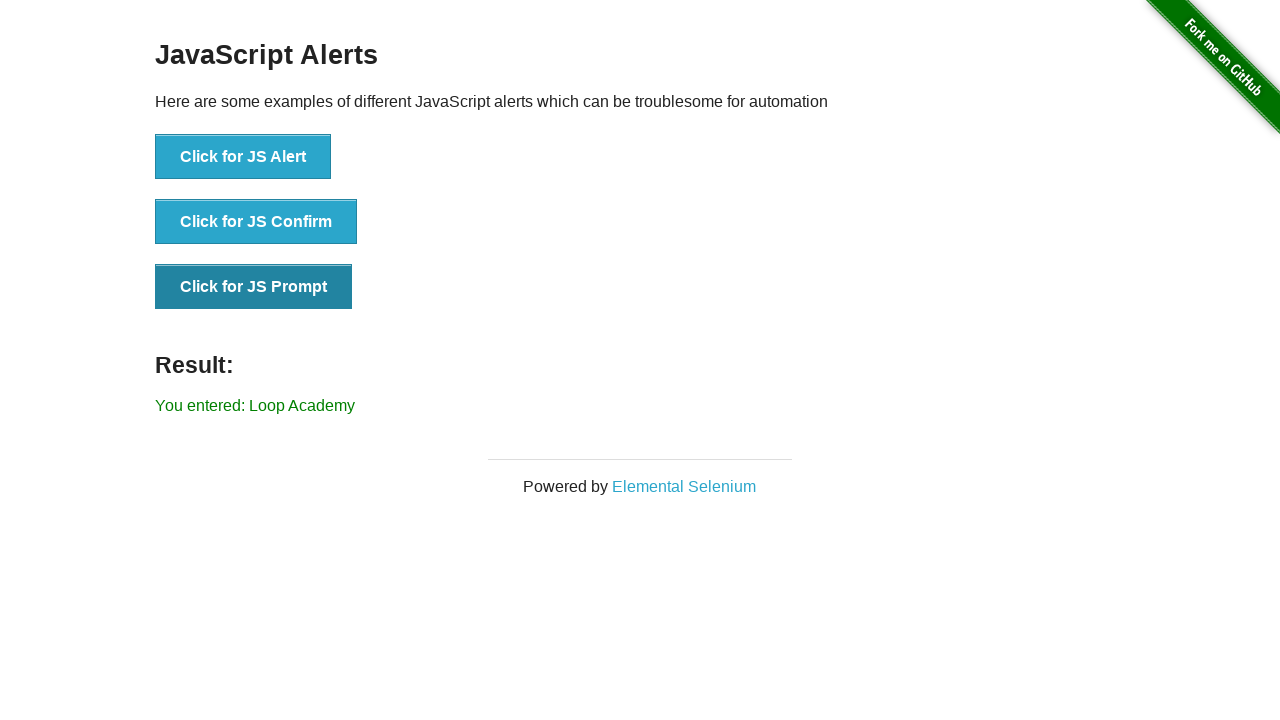

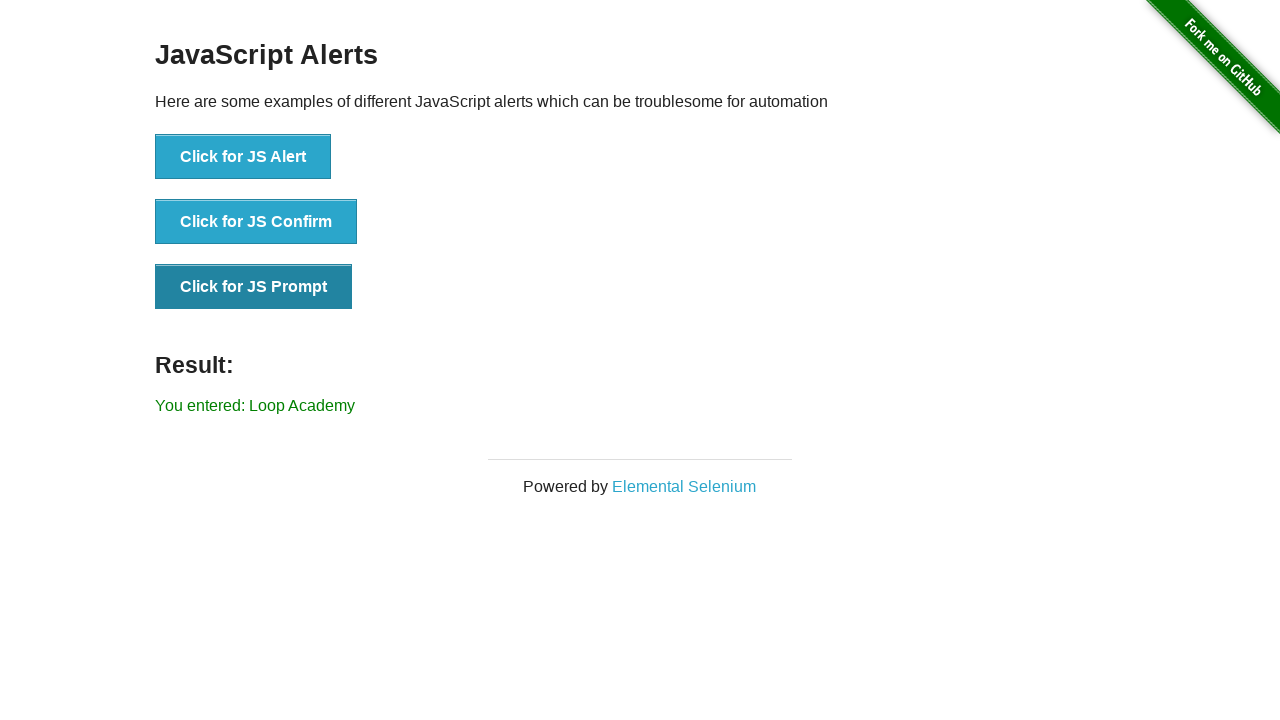